Tests that the todo counter displays the correct number of items as todos are added

Starting URL: https://demo.playwright.dev/todomvc

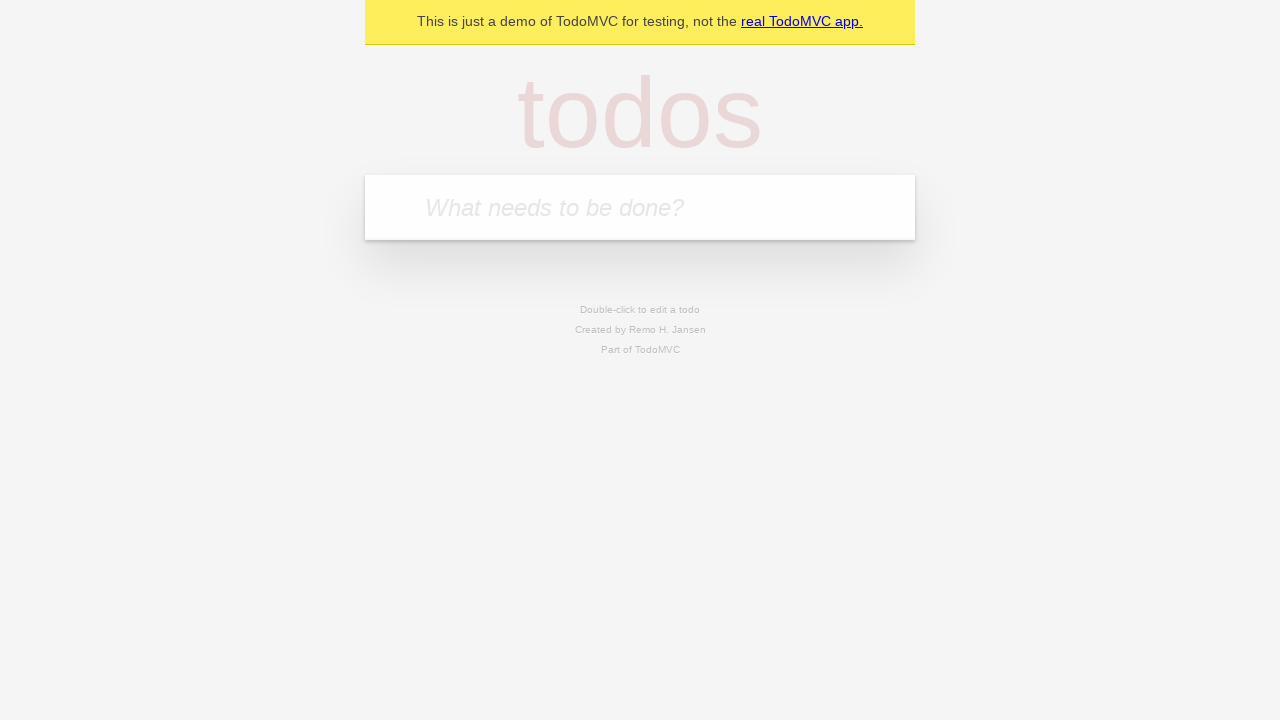

Located the todo input field
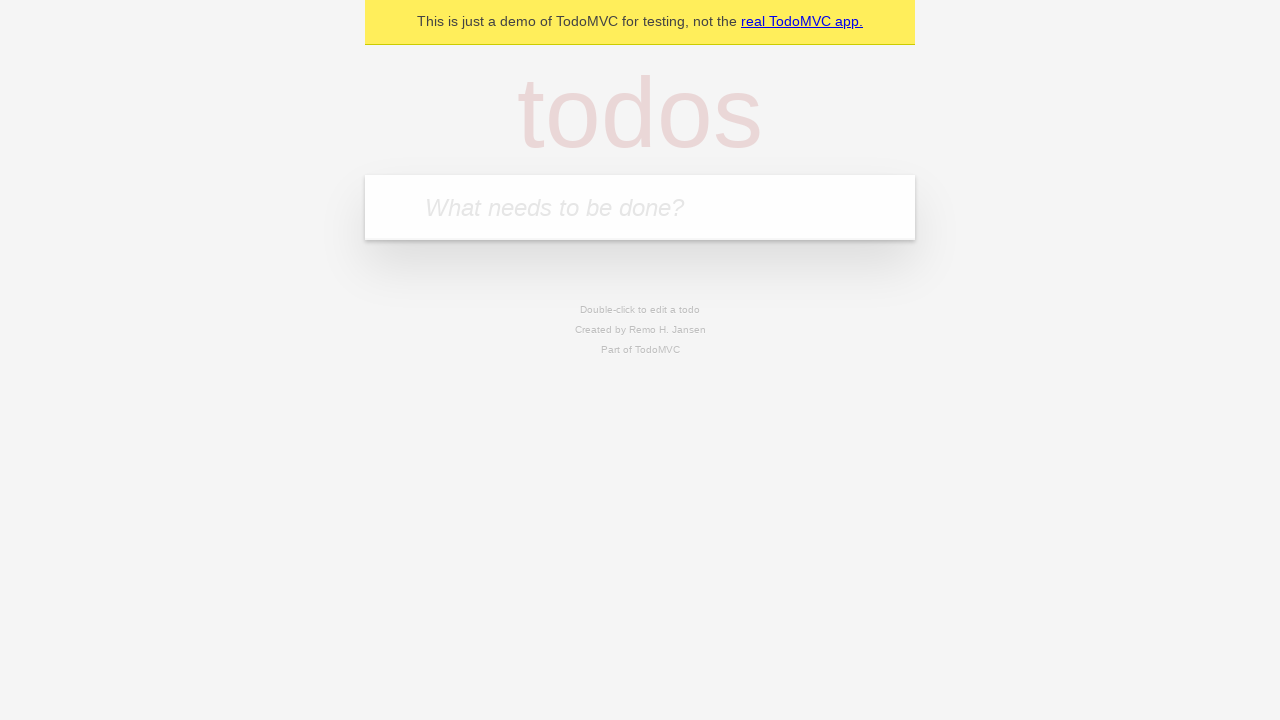

Filled first todo input with 'buy some cheese' on internal:attr=[placeholder="What needs to be done?"i]
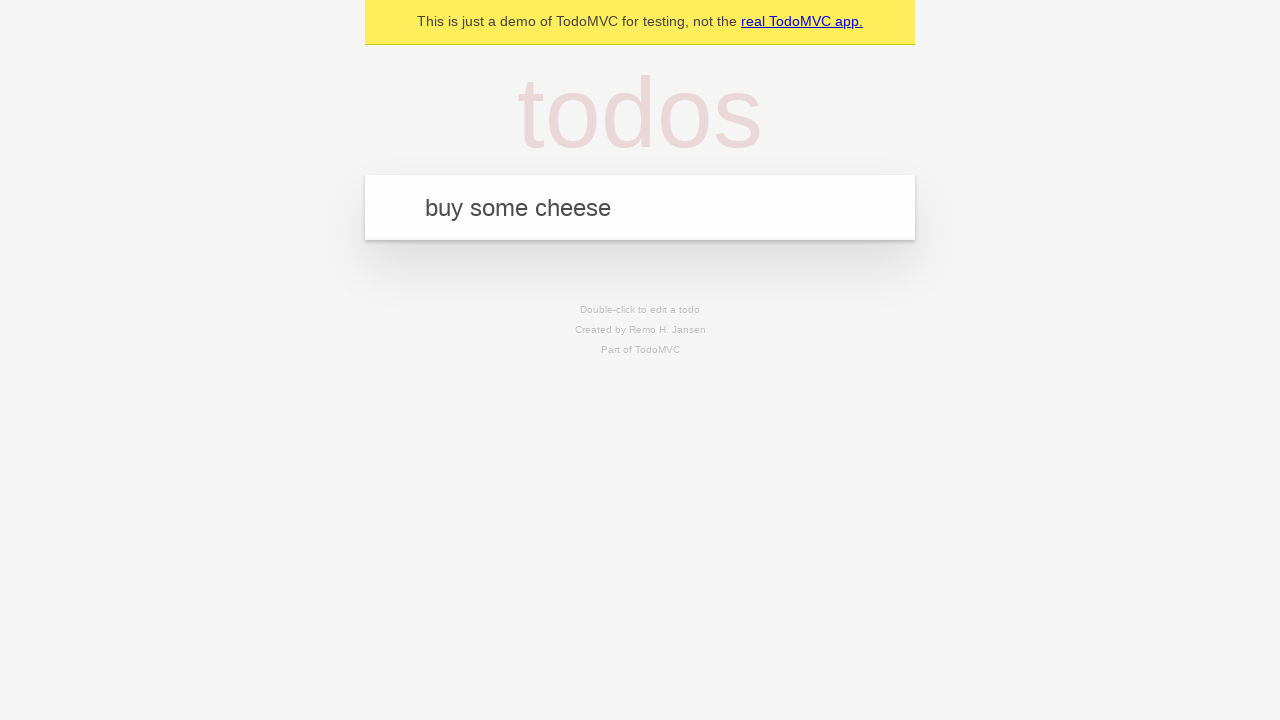

Pressed Enter to create first todo on internal:attr=[placeholder="What needs to be done?"i]
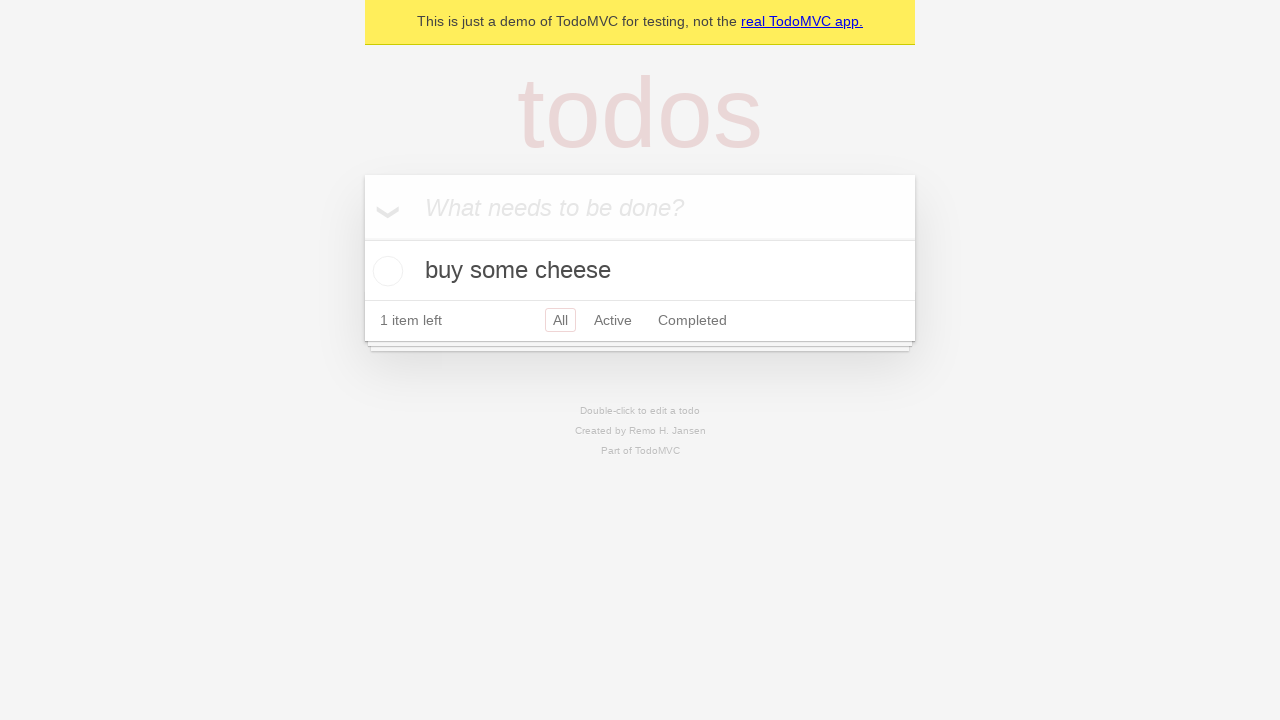

Todo counter element loaded
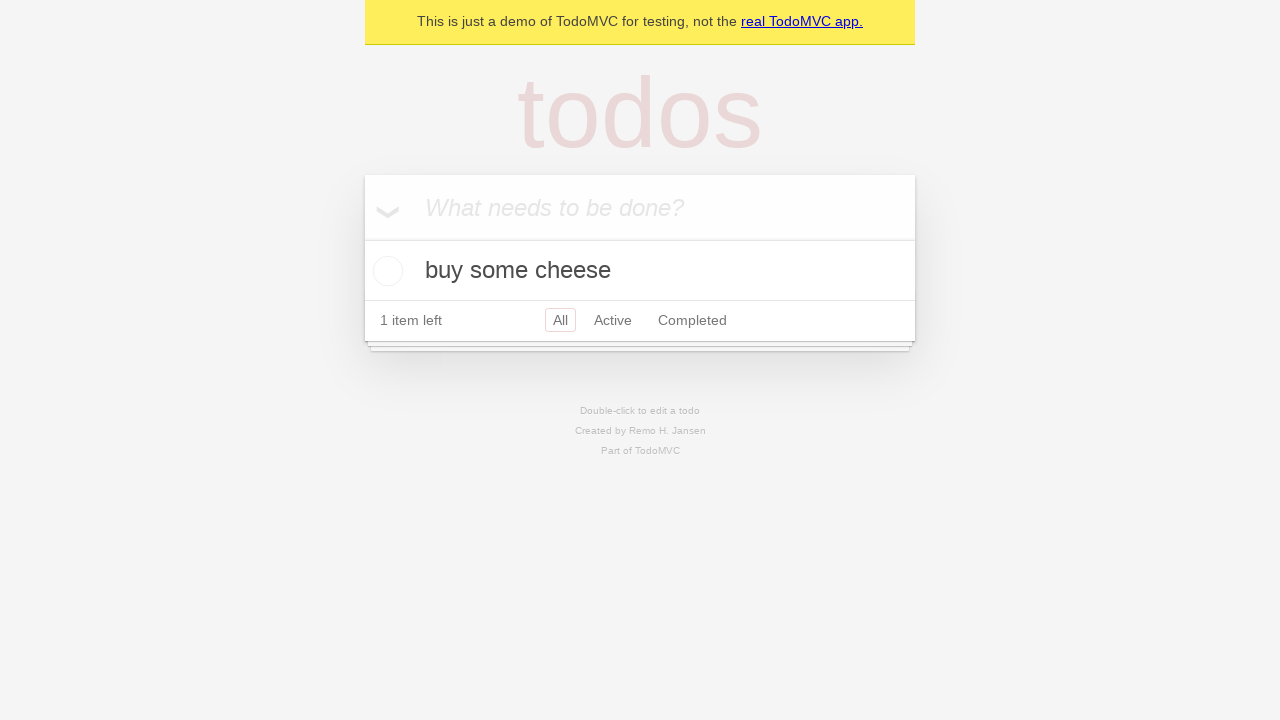

Filled second todo input with 'feed the cat' on internal:attr=[placeholder="What needs to be done?"i]
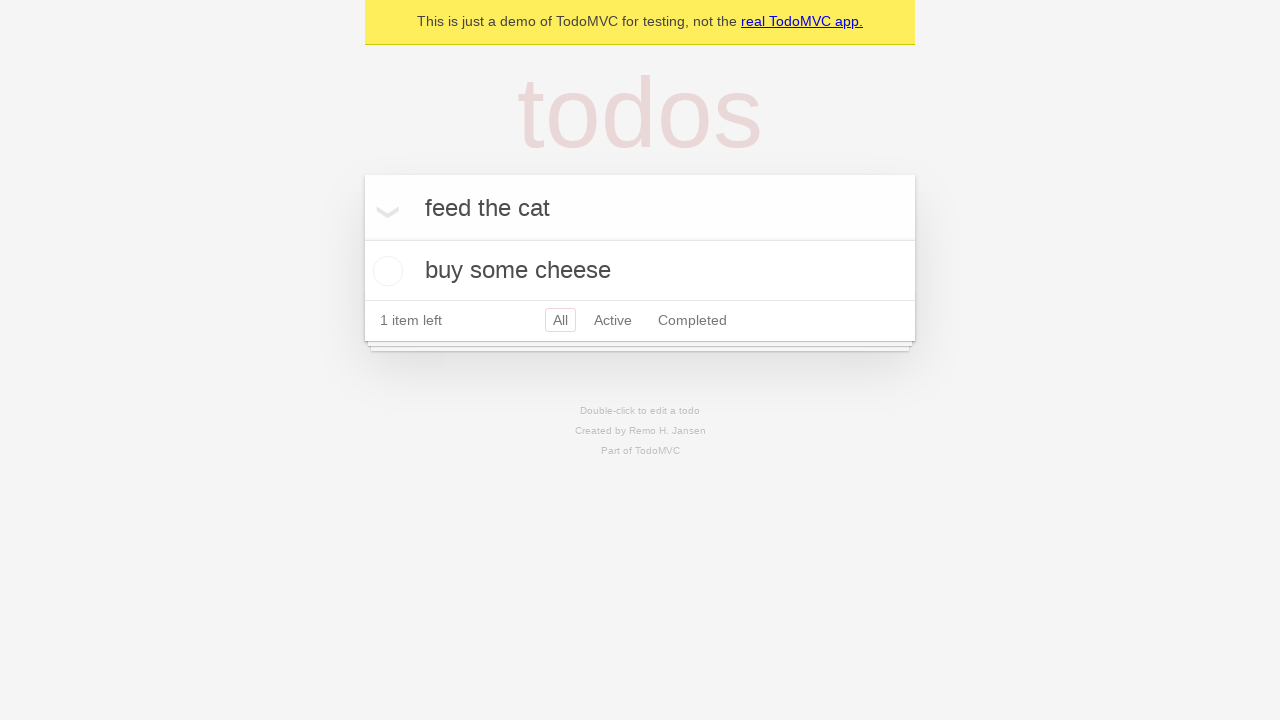

Pressed Enter to create second todo on internal:attr=[placeholder="What needs to be done?"i]
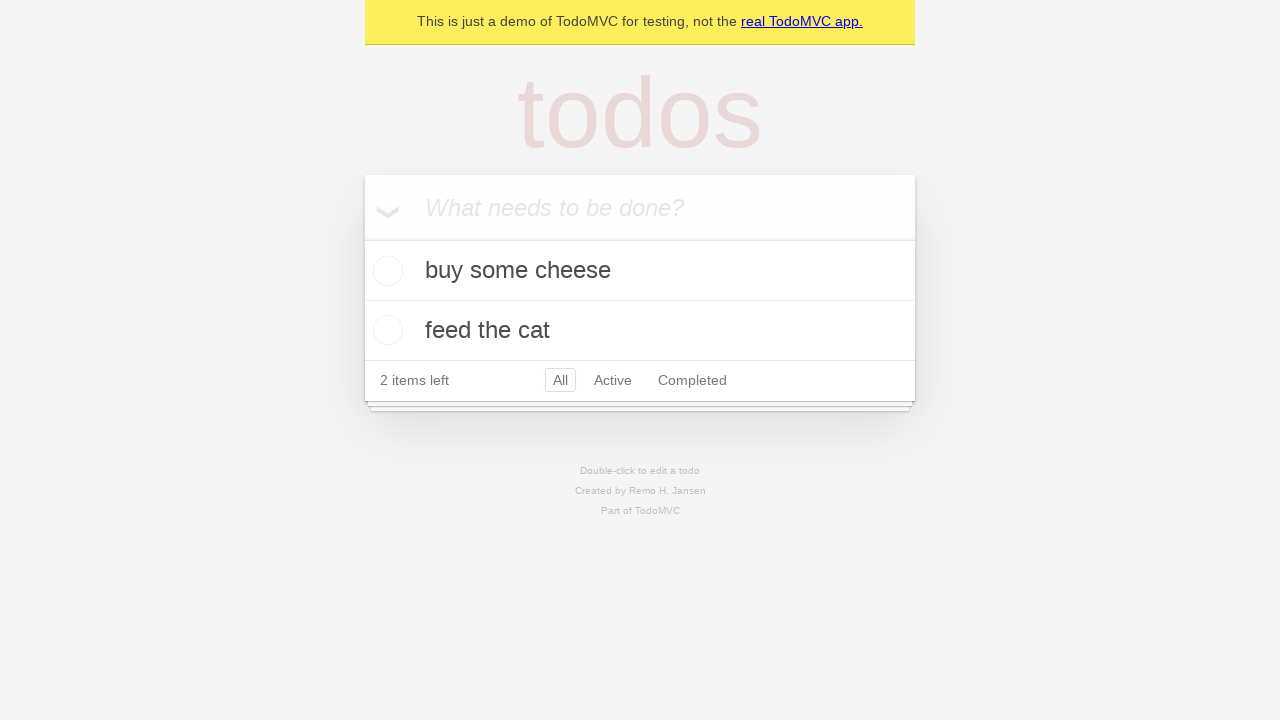

Todo counter updated to display 2 items
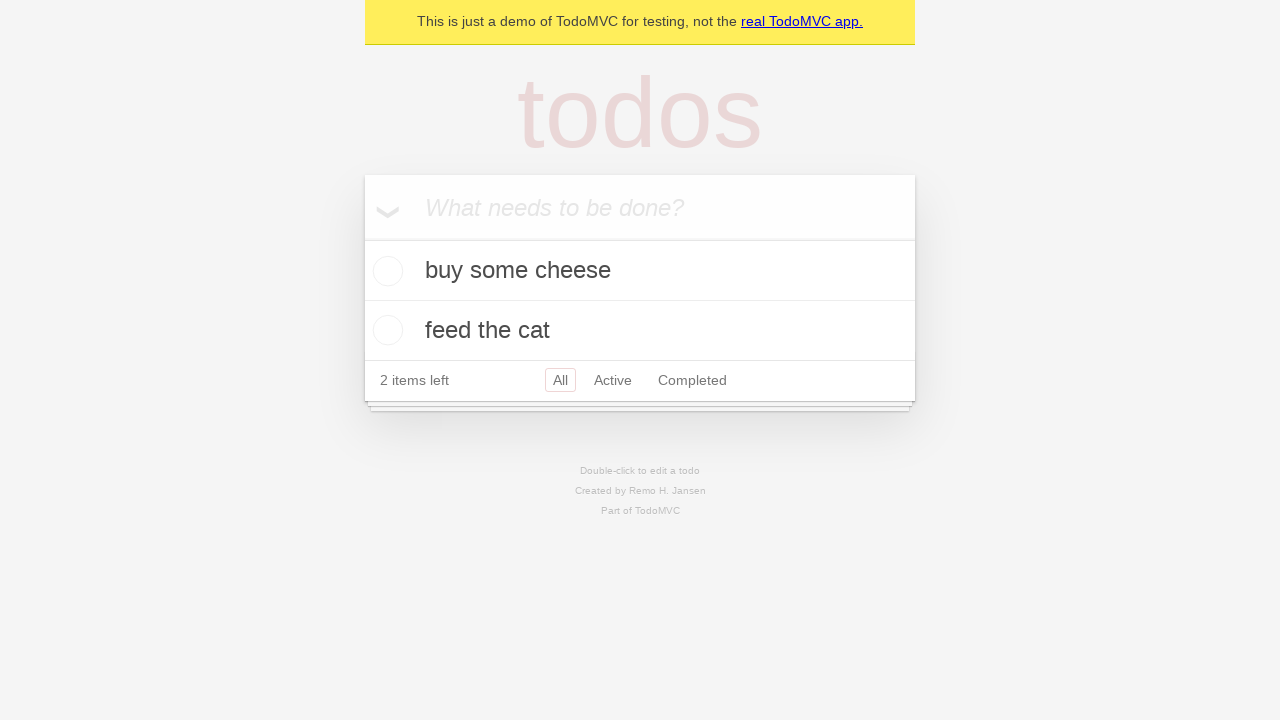

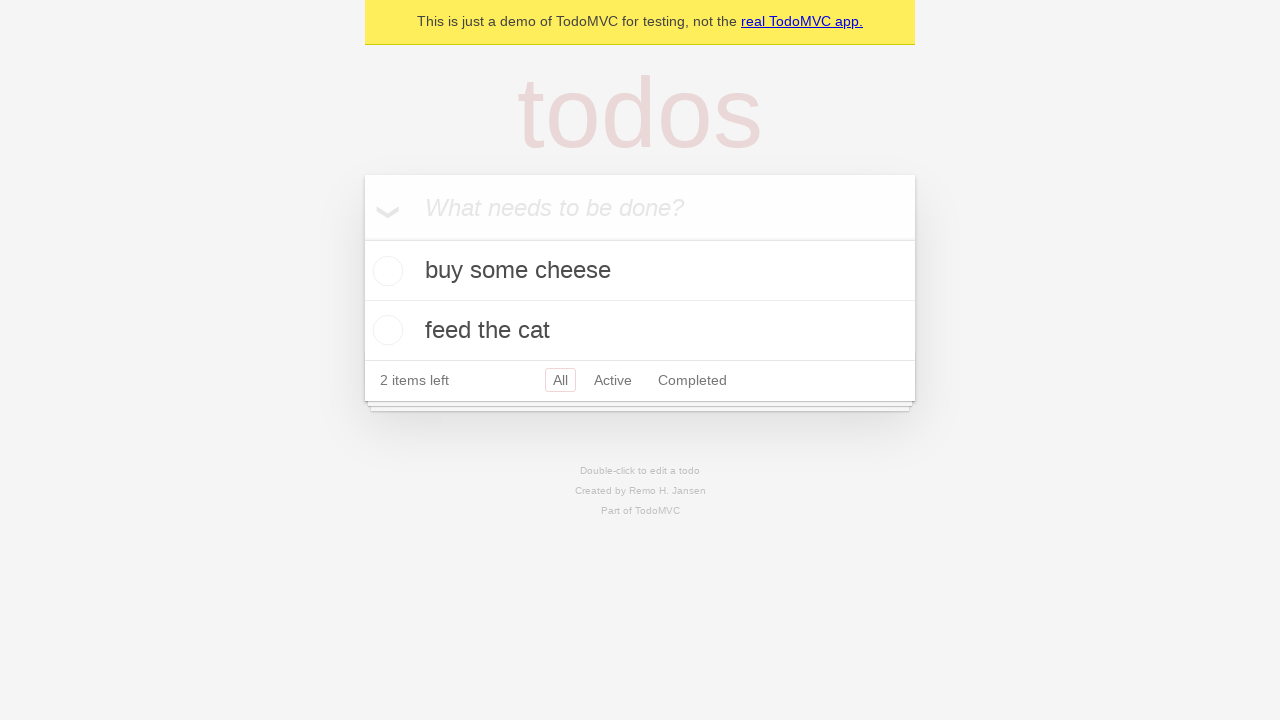